Tests hover functionality by moving mouse over an age input field and verifying the tooltip content appears

Starting URL: https://automationfc.github.io/jquery-tooltip/

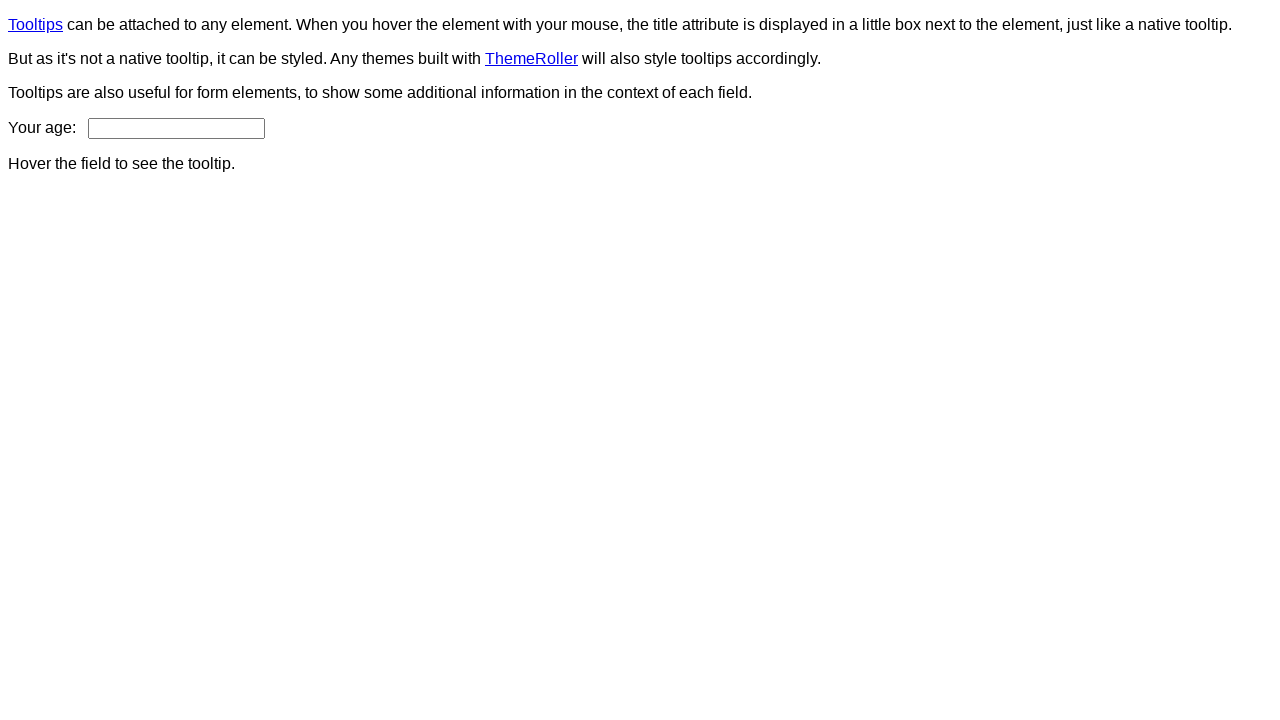

Hovered over age input field at (176, 128) on #age
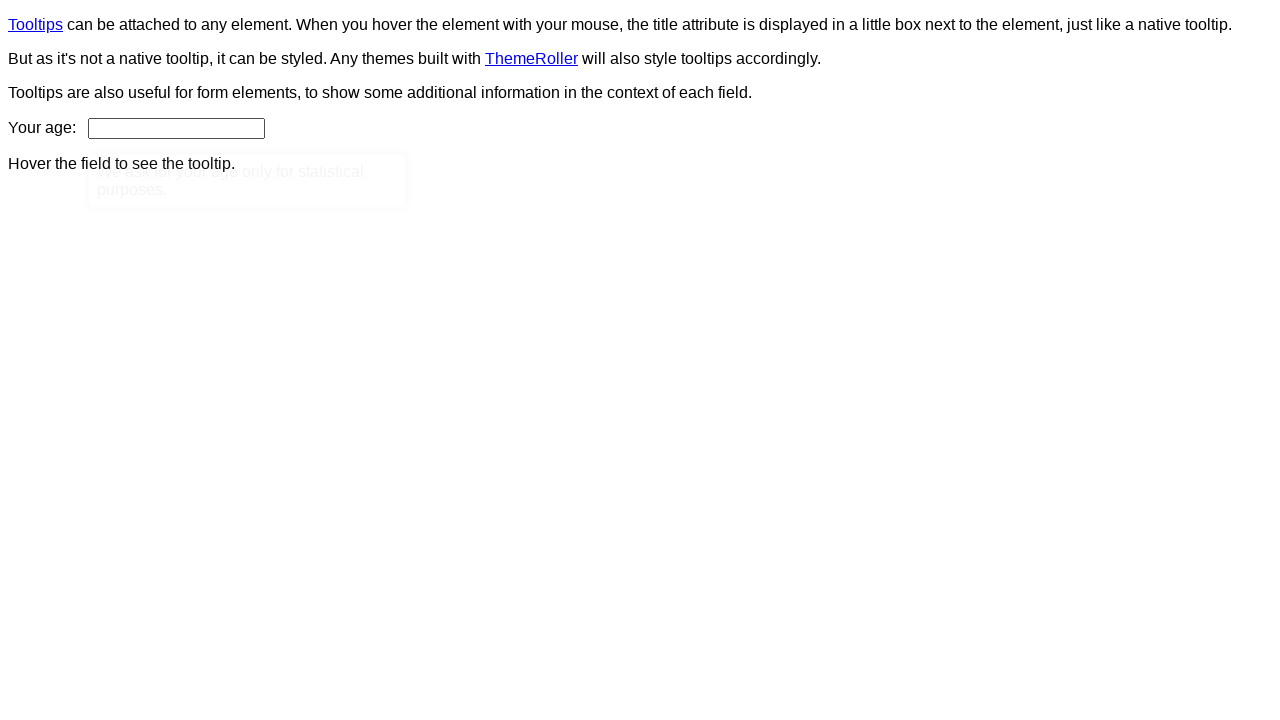

Tooltip content appeared after hovering
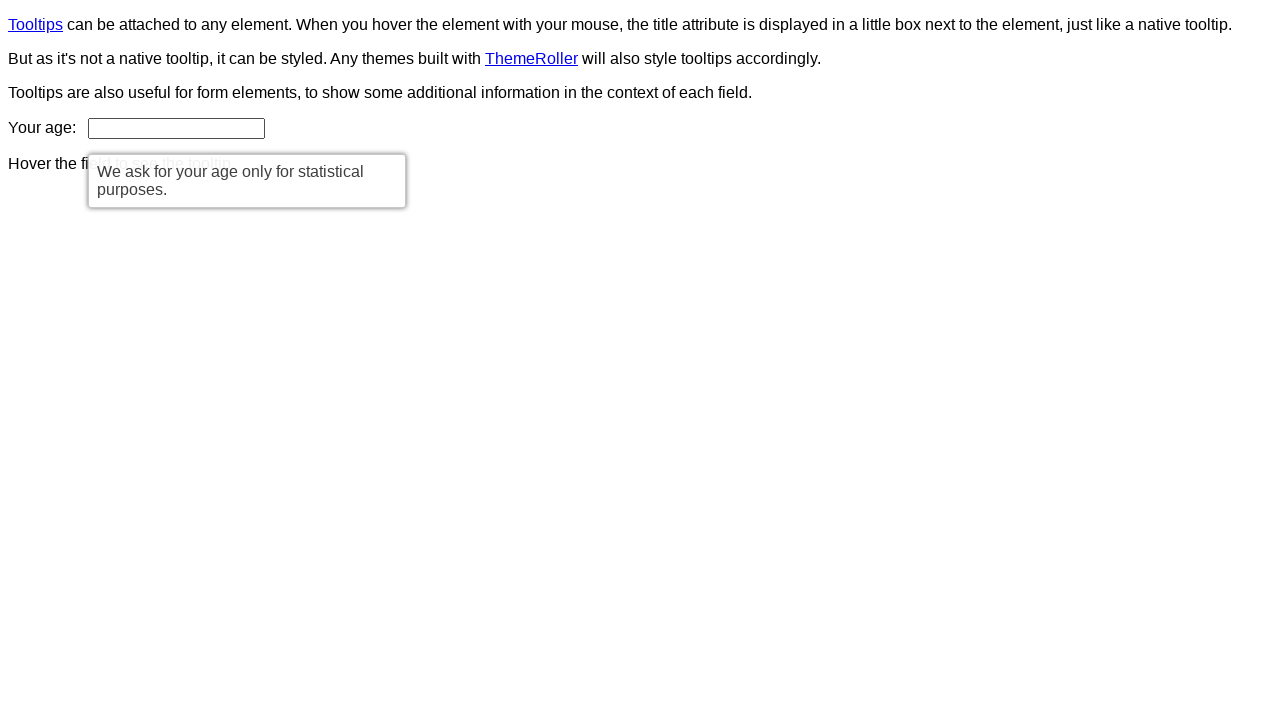

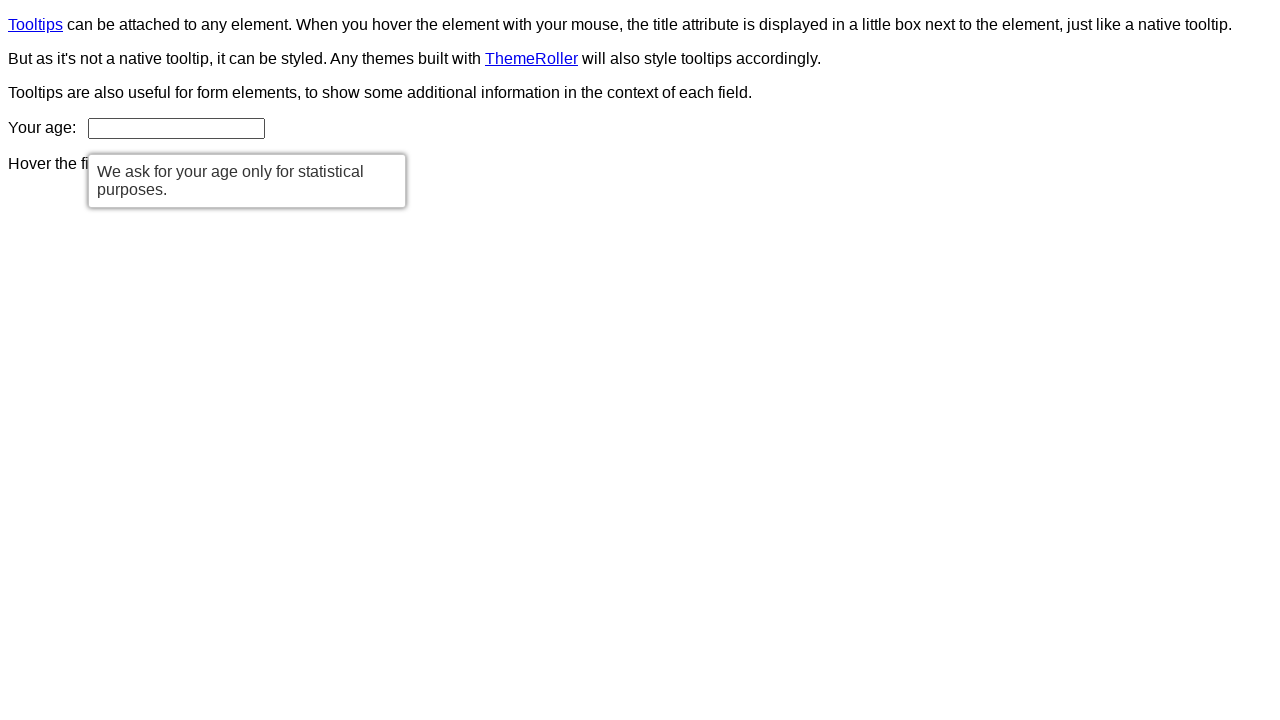